Tests drag and drop functionality on the jQuery UI demo page by dragging a draggable element onto a droppable target within an iframe.

Starting URL: https://jqueryui.com/droppable/

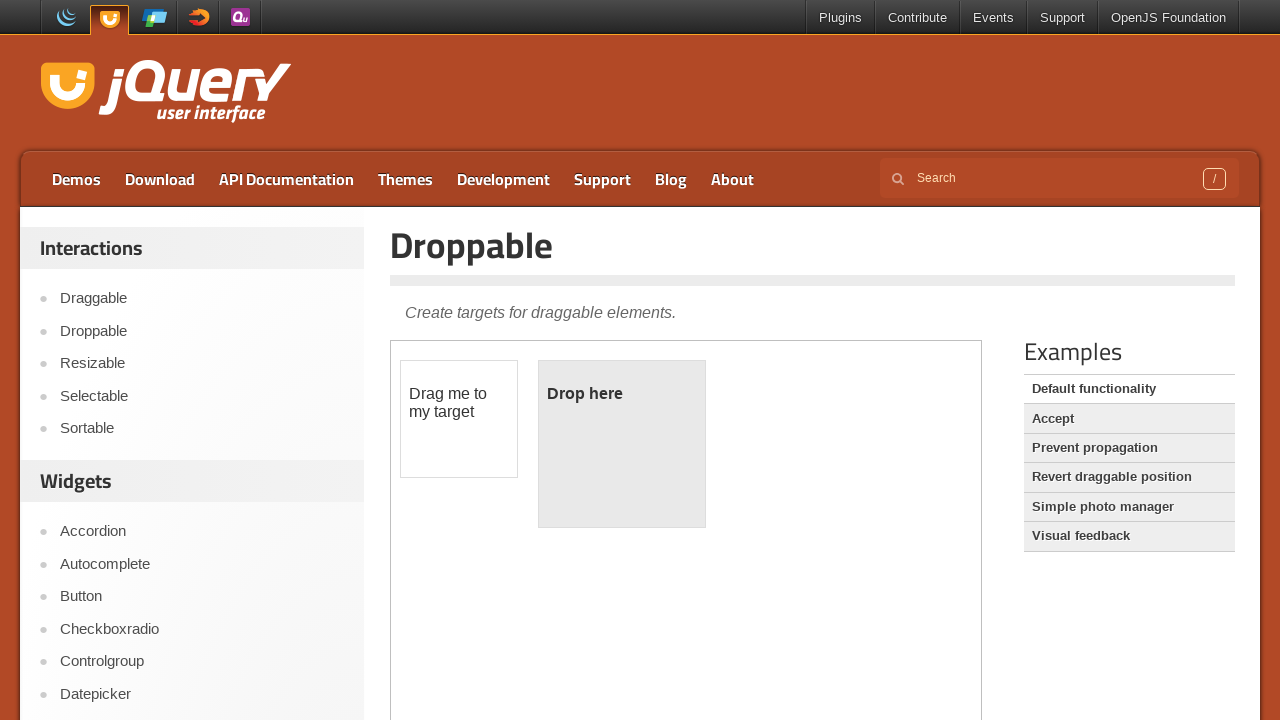

Located iframe containing drag and drop demo
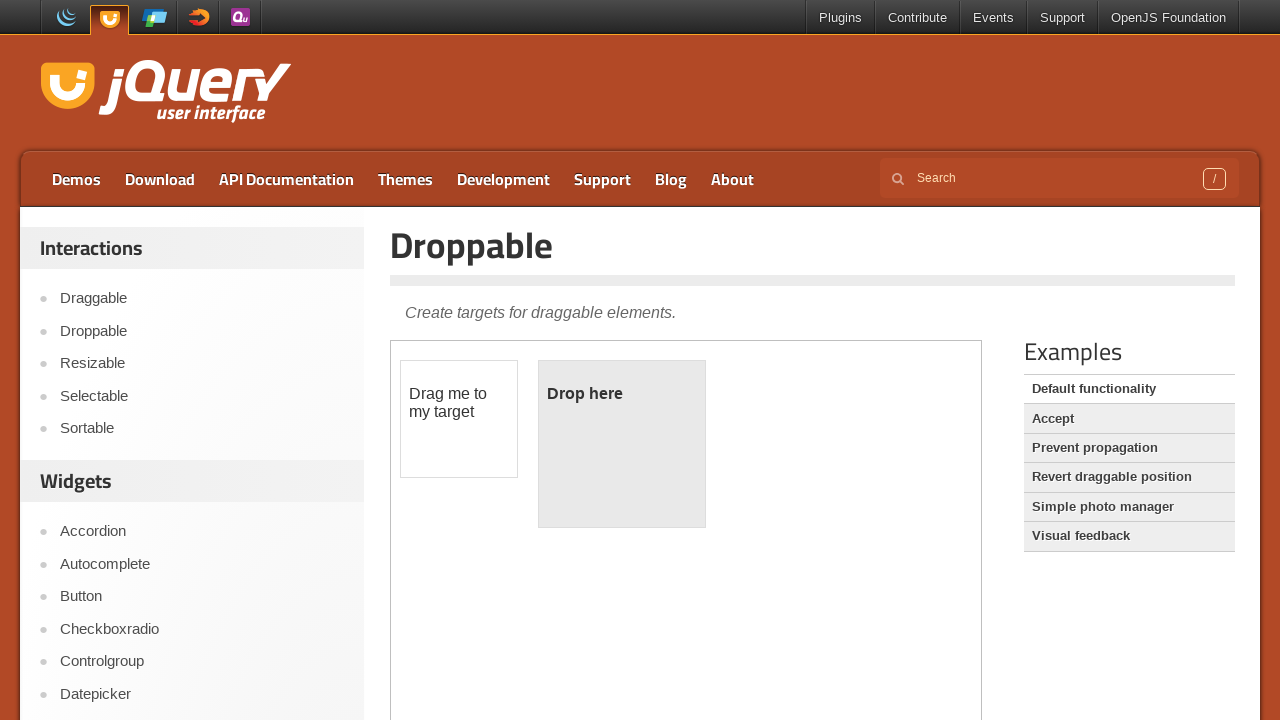

Located draggable source element
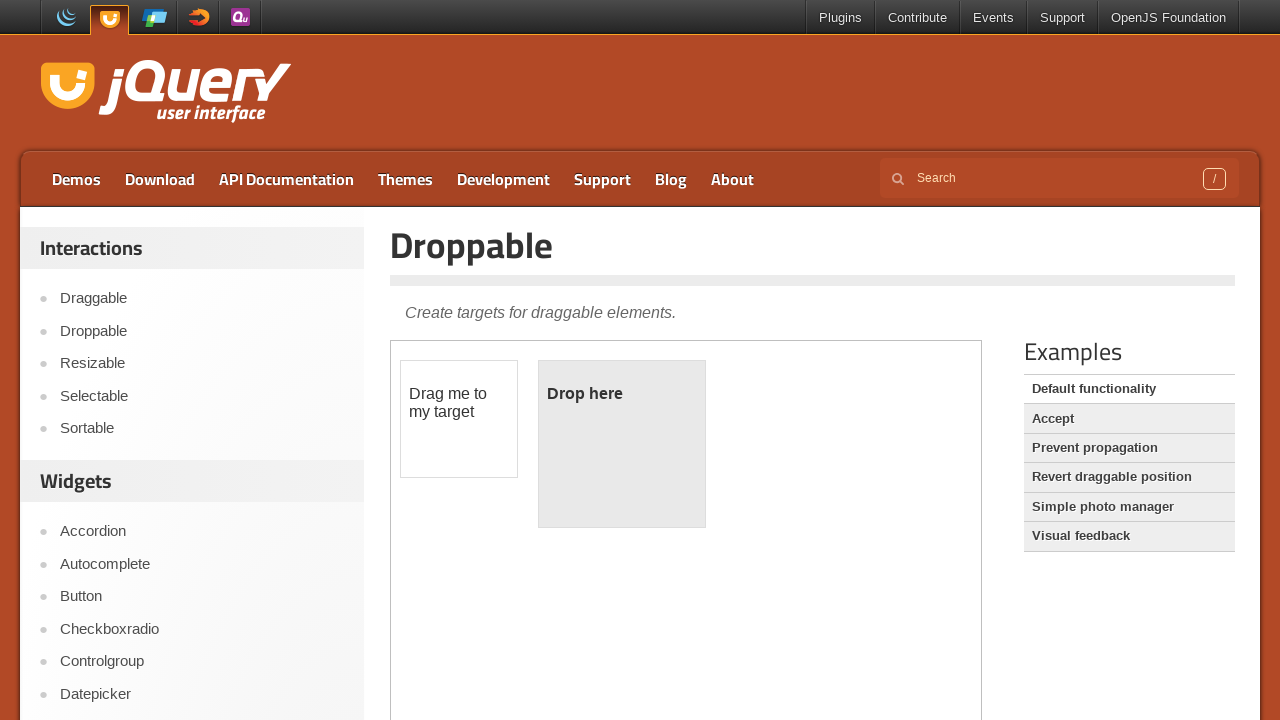

Located droppable target element
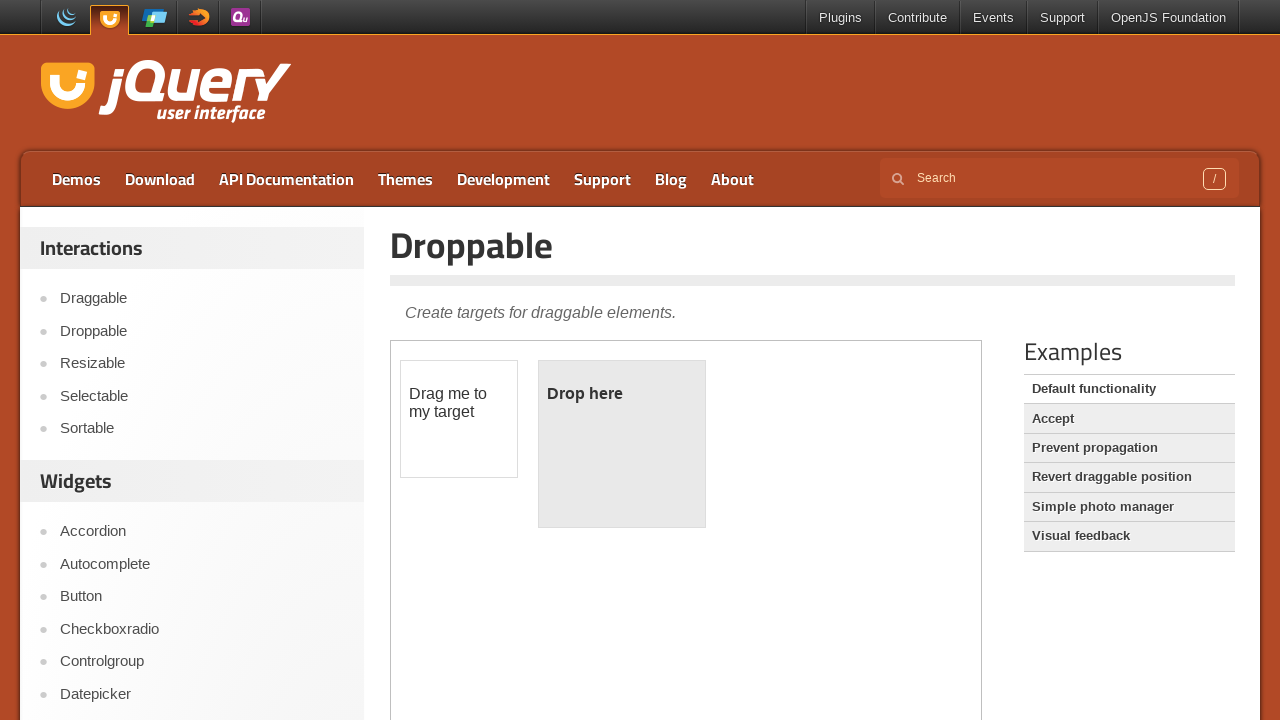

Dragged draggable element onto droppable target at (622, 444)
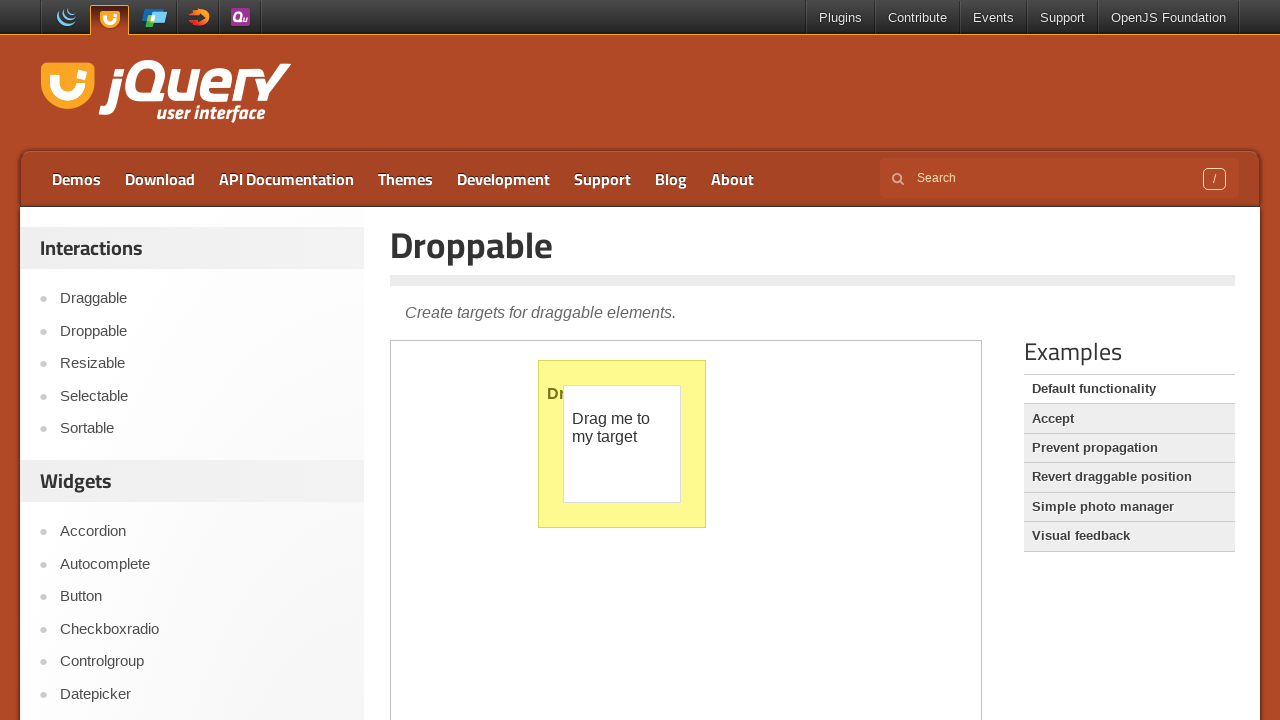

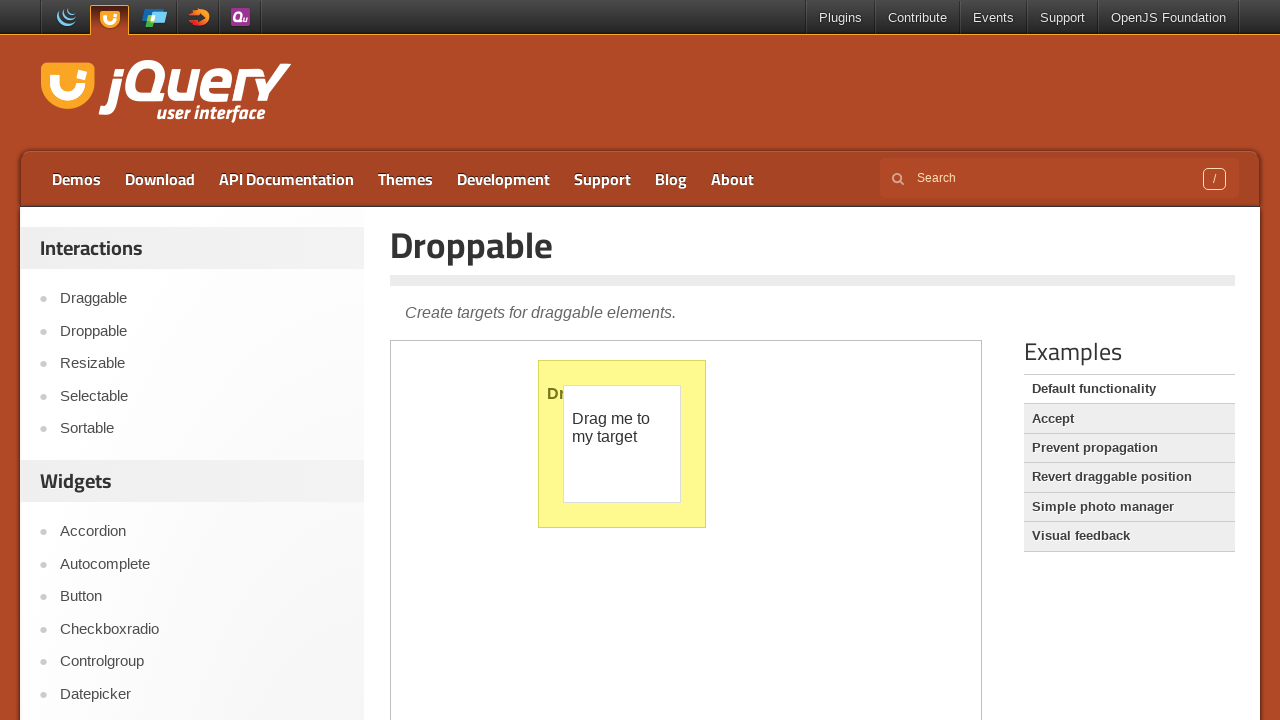